Tests navigation to the Droppable page under Interactions section by clicking on the Interactions card and then the Droppable submenu item

Starting URL: https://demoqa.com

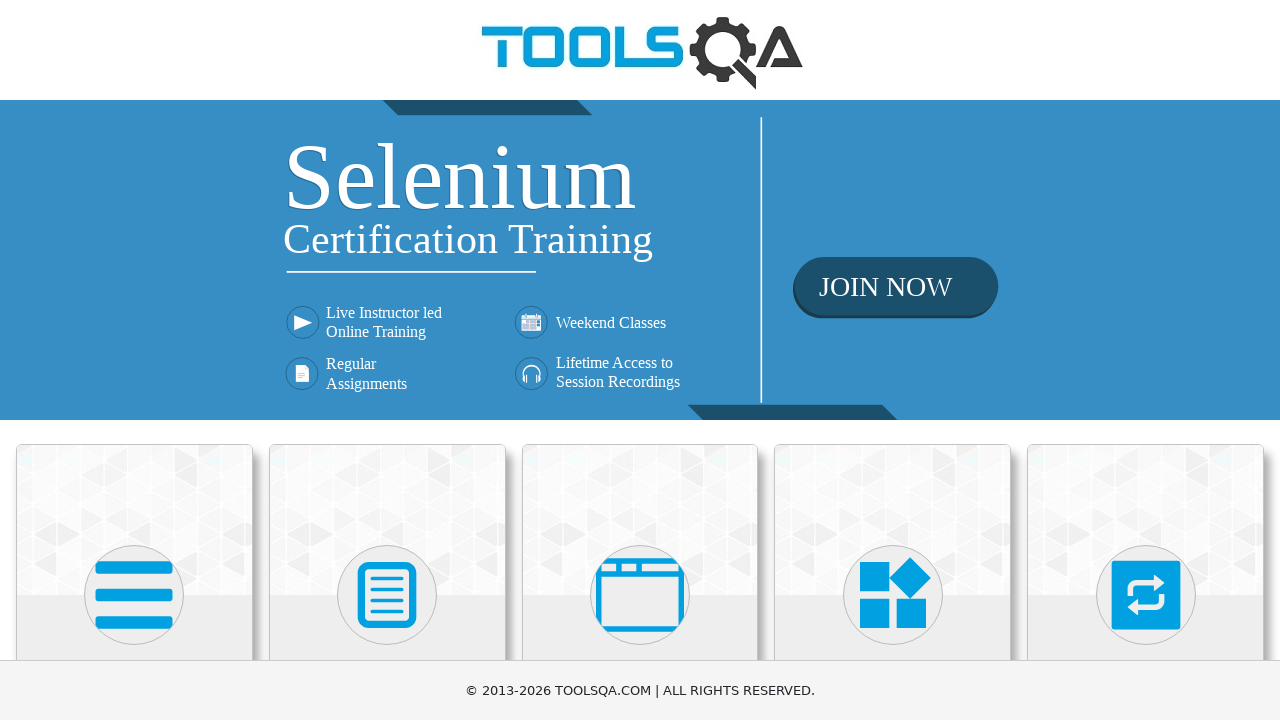

Clicked on Interactions card on home page at (1146, 360) on xpath=//h5[text()='Interactions']
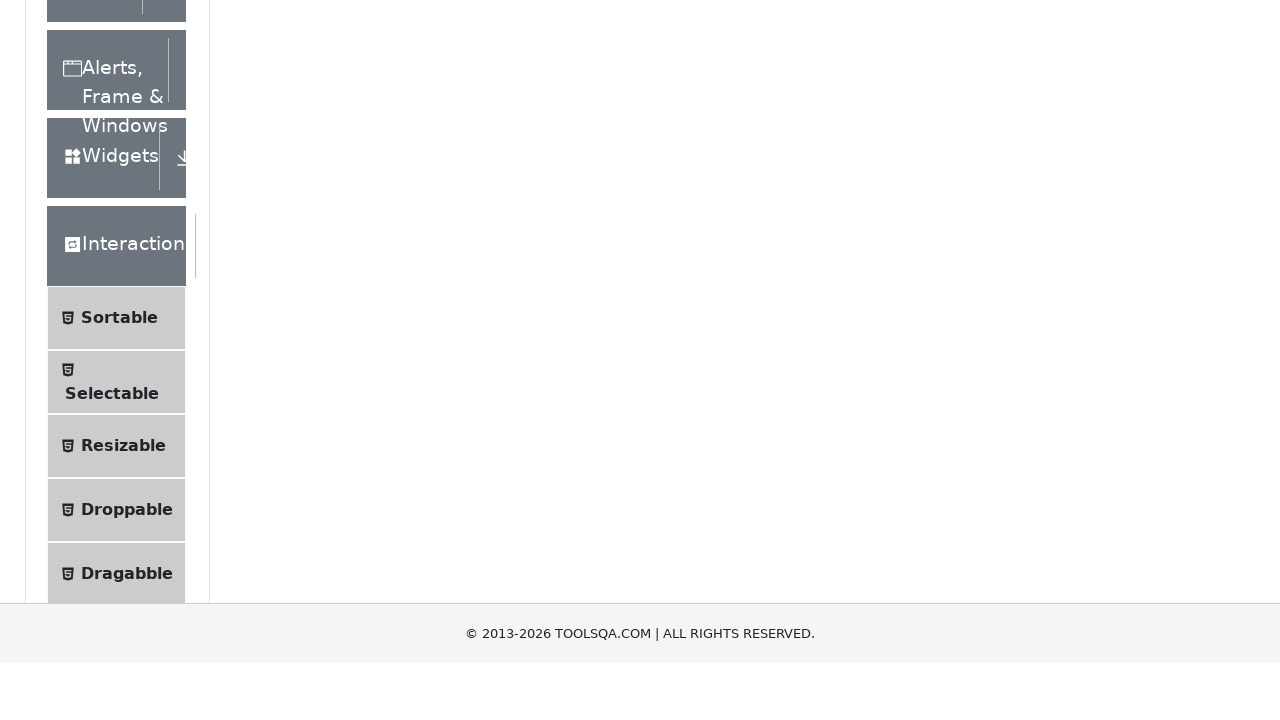

Located Droppable submenu item
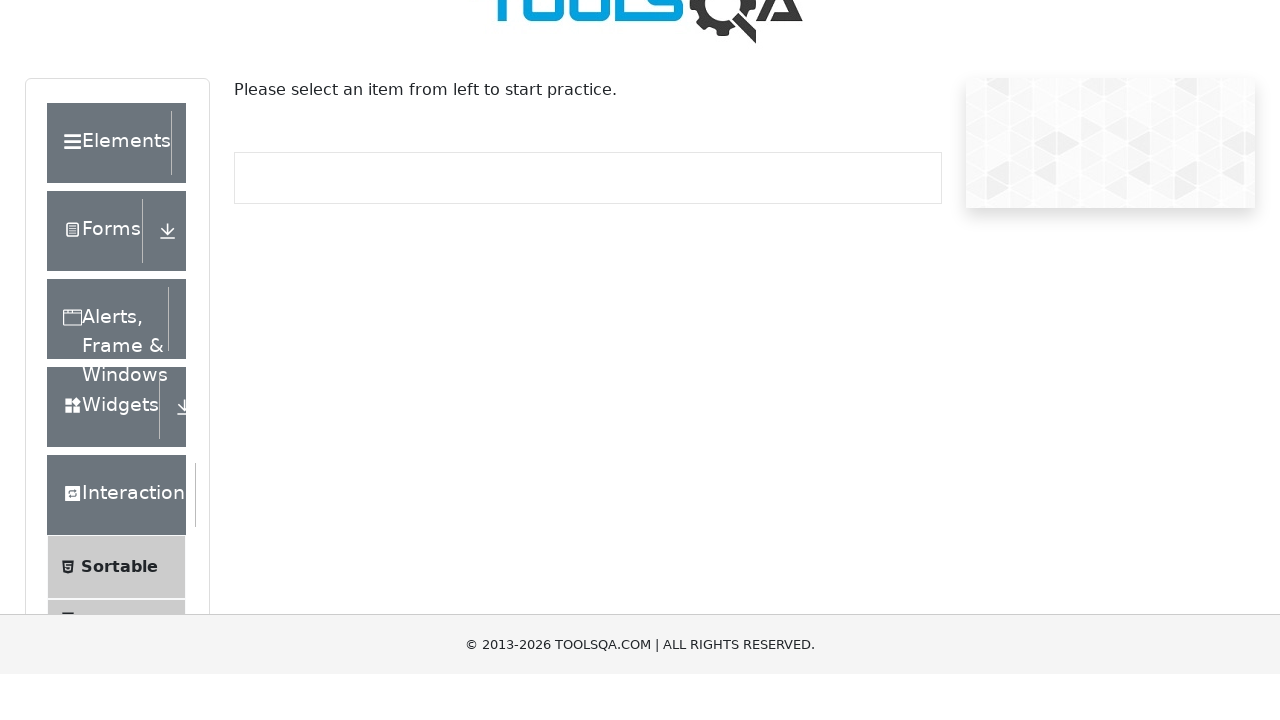

Scrolled Droppable submenu item into view
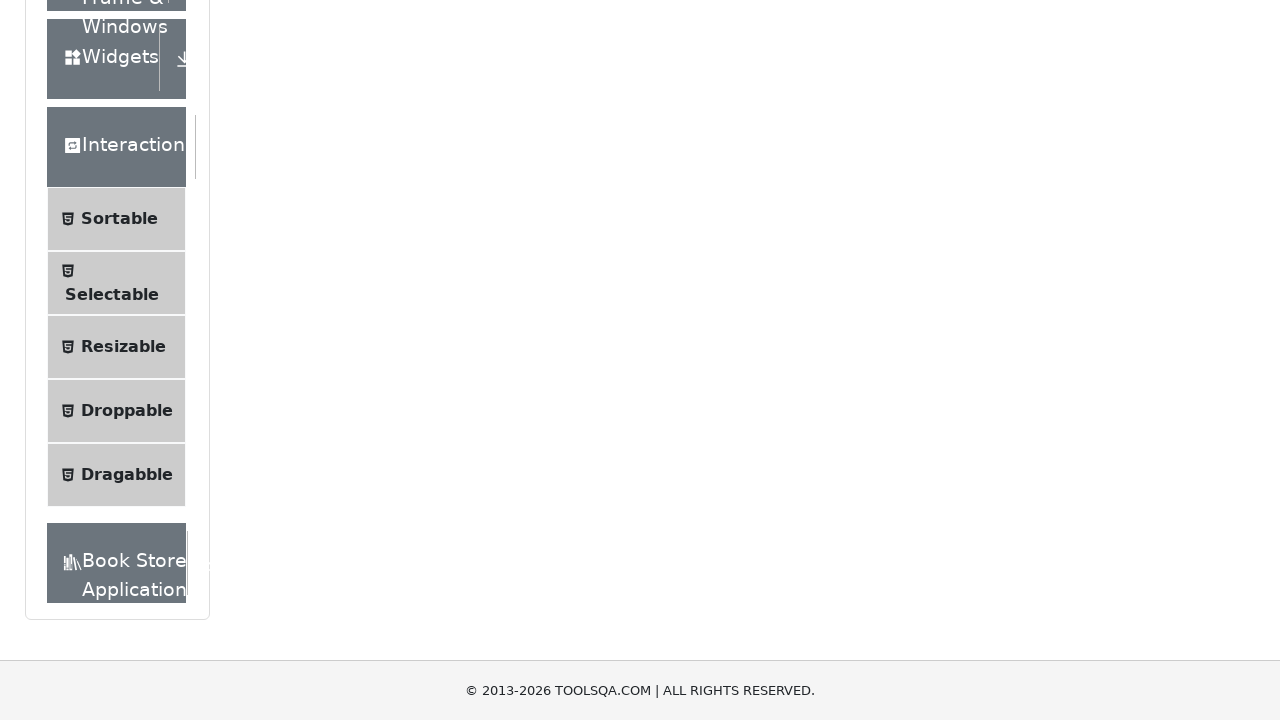

Clicked on Droppable submenu item at (127, 411) on xpath=//span[normalize-space(text())='Droppable']
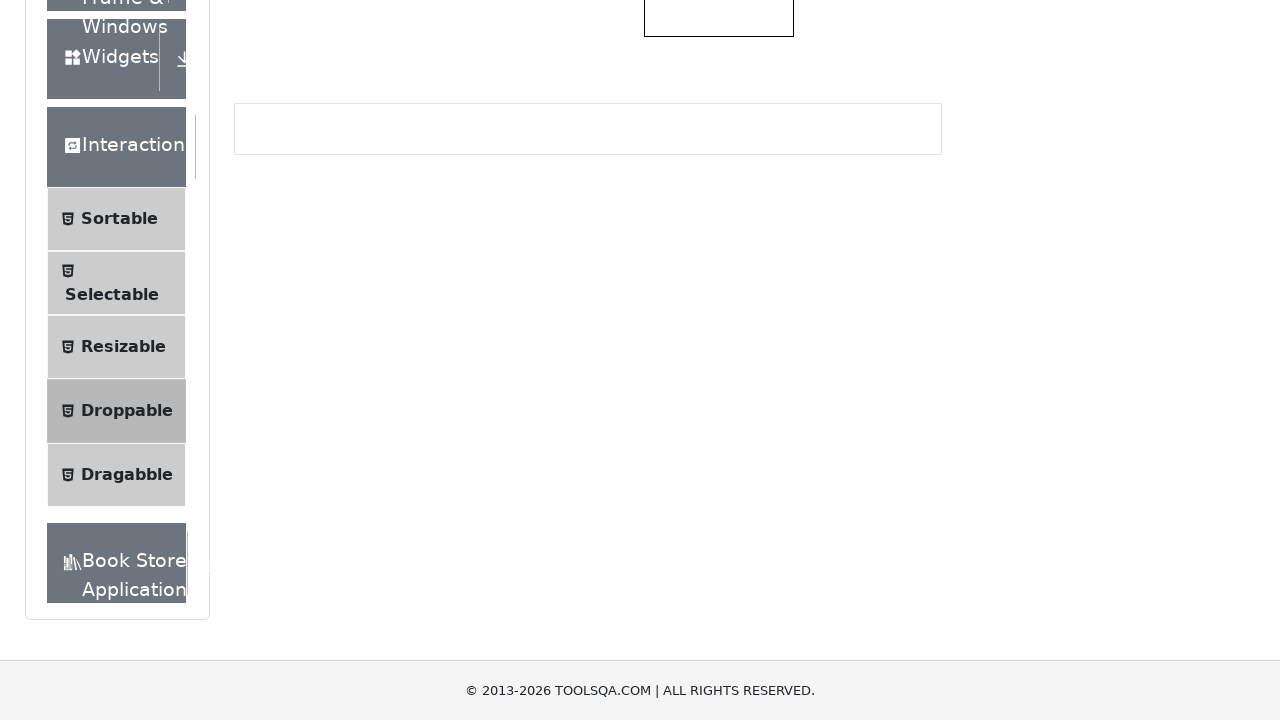

Verified Droppable page loaded by confirming page title
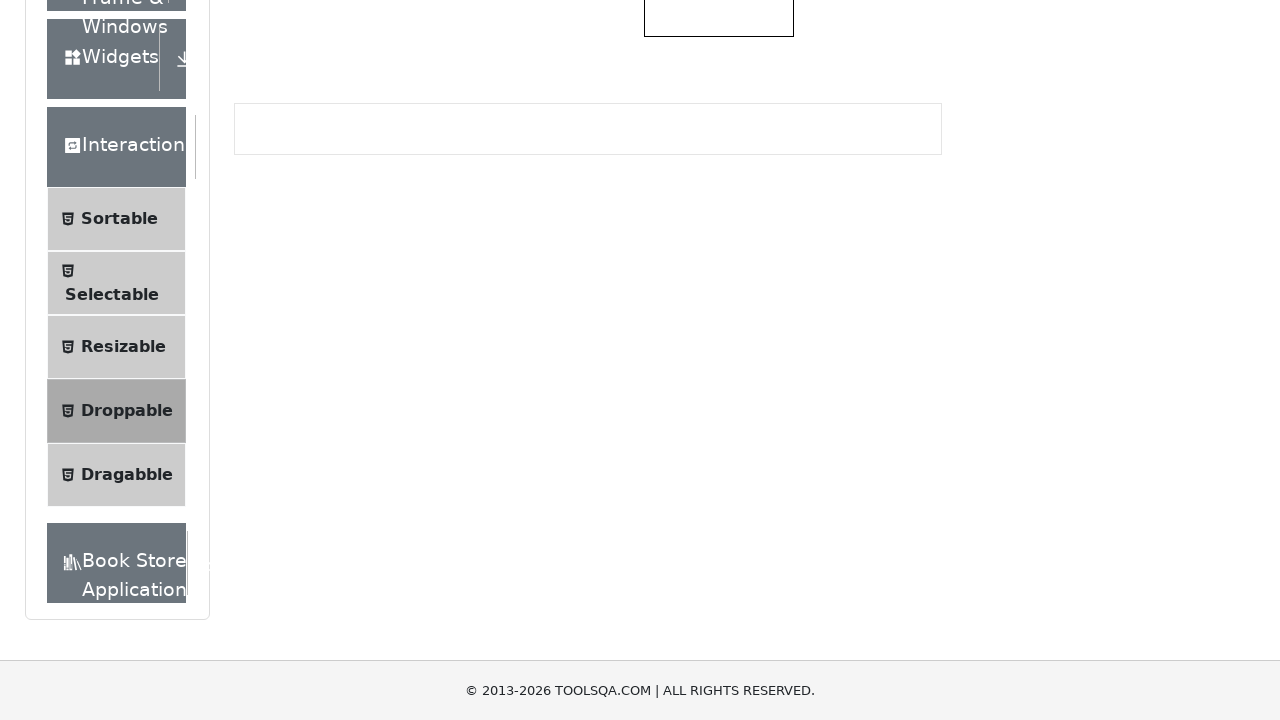

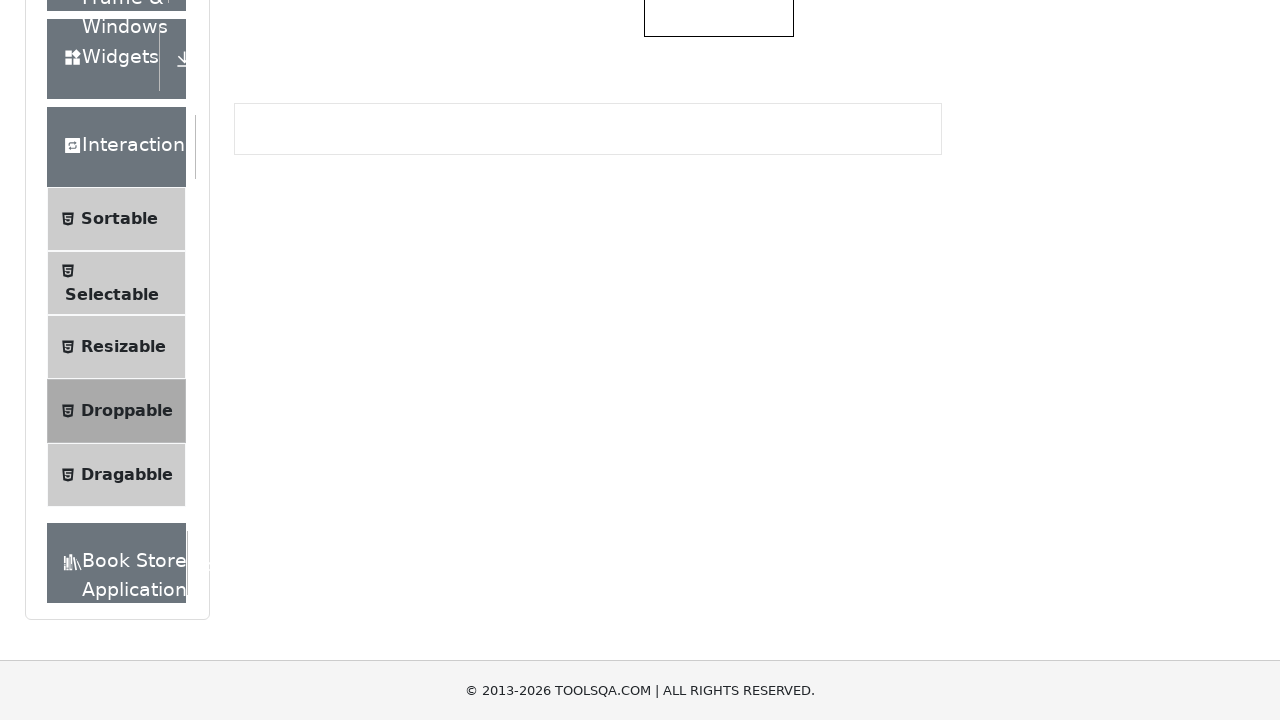